Tests dropdown selection functionality by selecting a country value from a dropdown menu without using Select class

Starting URL: https://www.orangehrm.com/en/30-day-free-trial

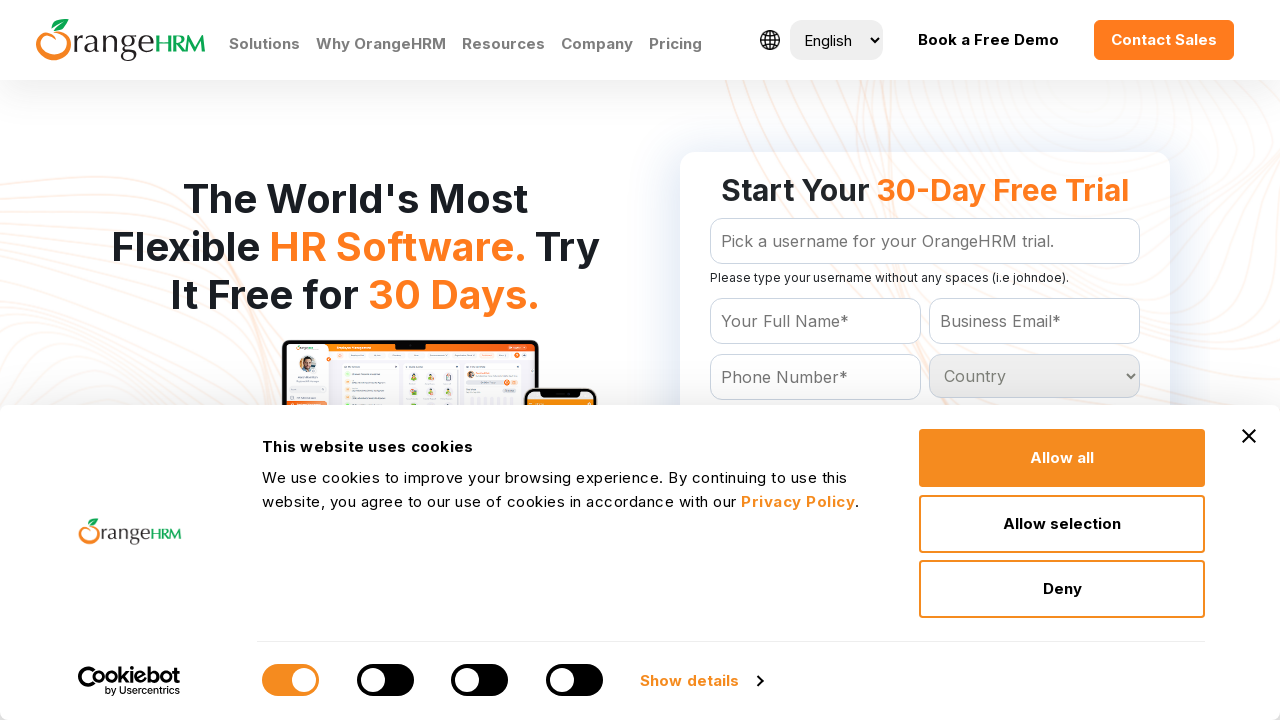

Navigated to OrangeHRM 30-day free trial page
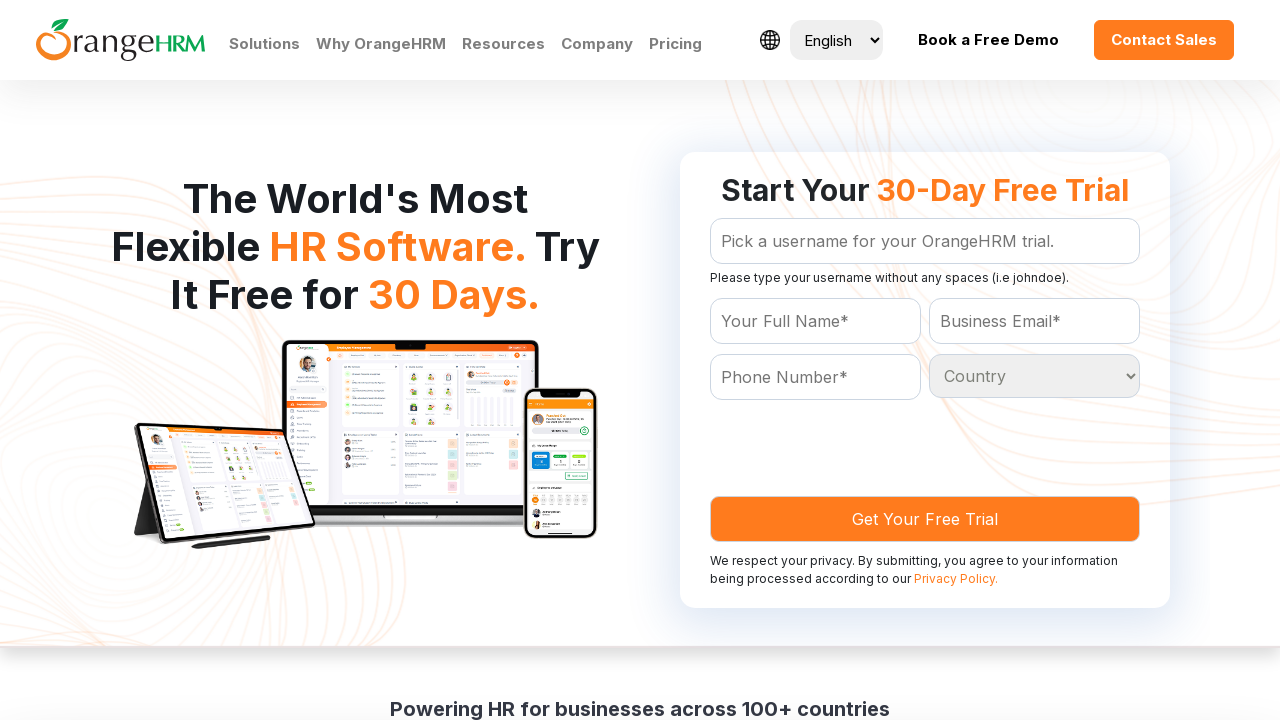

Located all country dropdown options
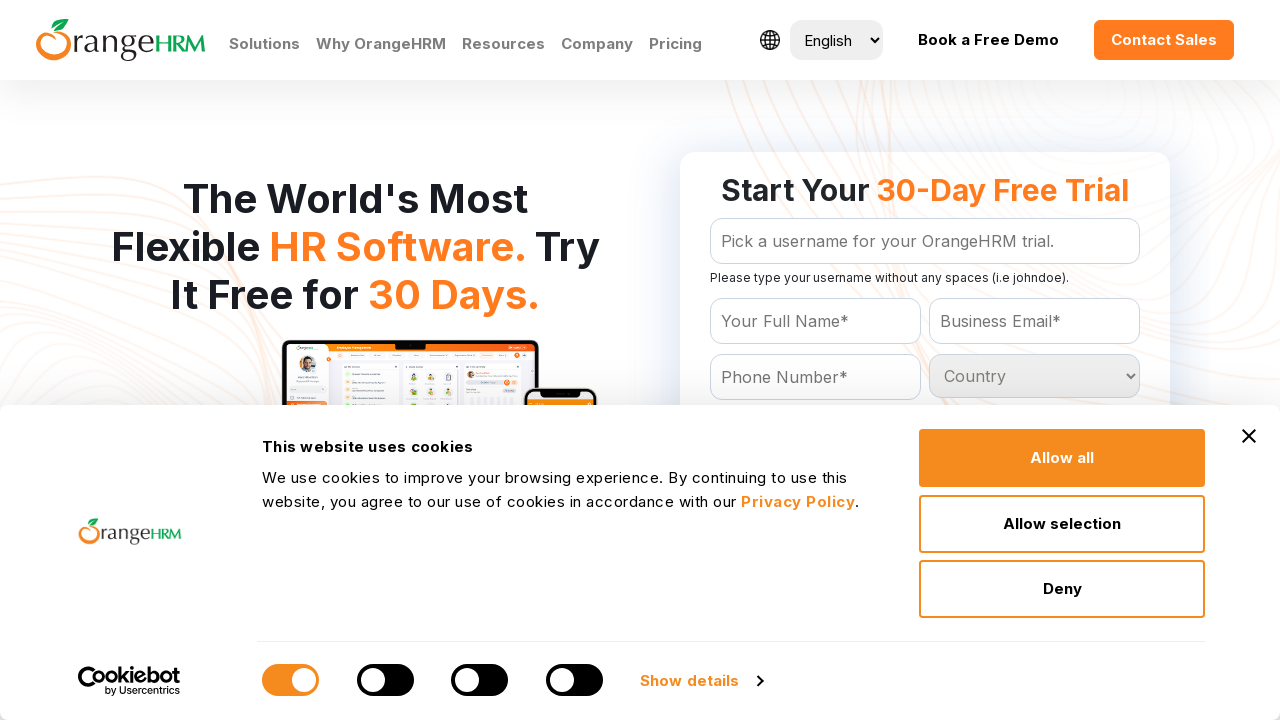

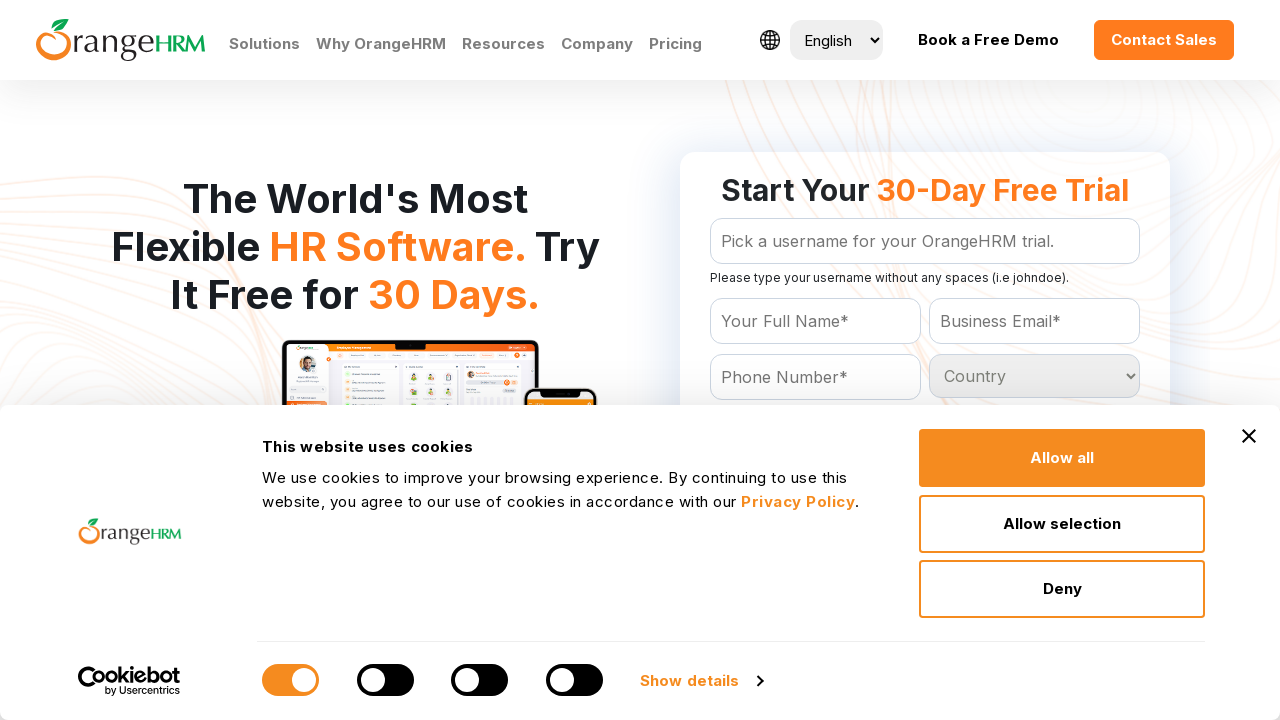